Tests the derivative calculator by entering a mathematical expression (ln(x/2)), clicking the "Show Steps" button, and waiting for the calculation results to load

Starting URL: https://www.derivative-calculator.net/

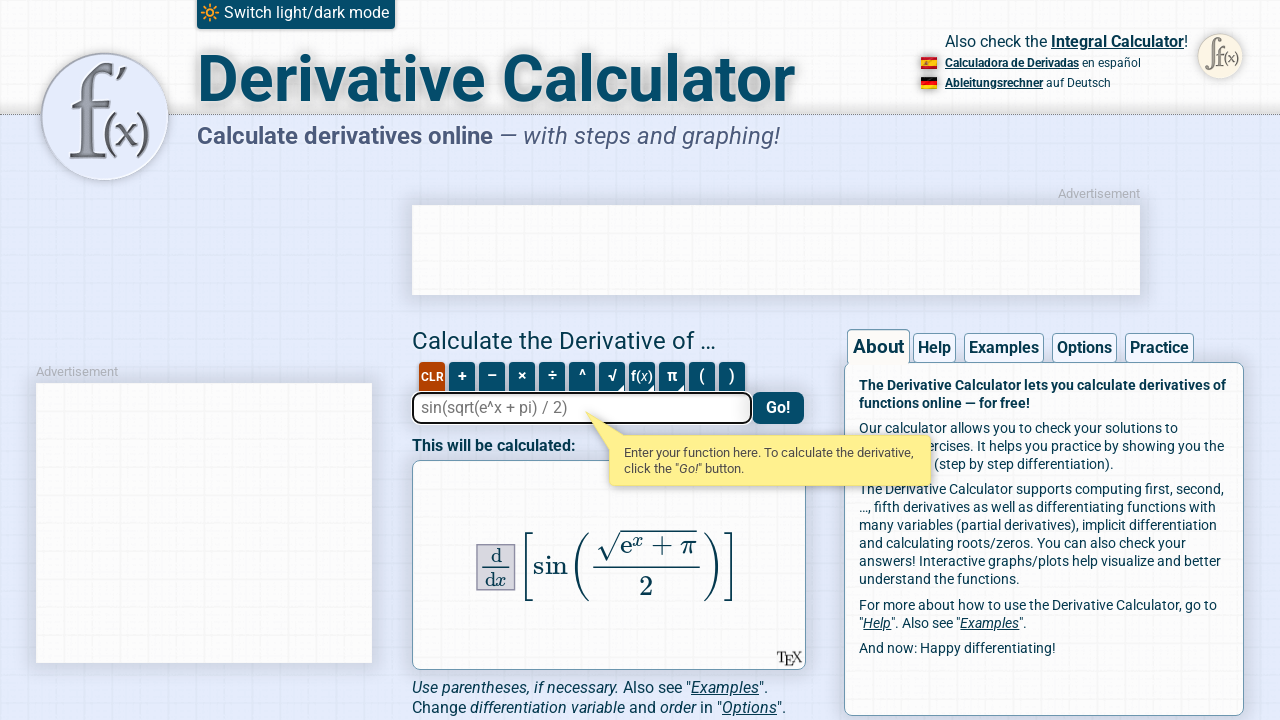

Entered mathematical expression 'ln(x/2)' in the expression field on #expression
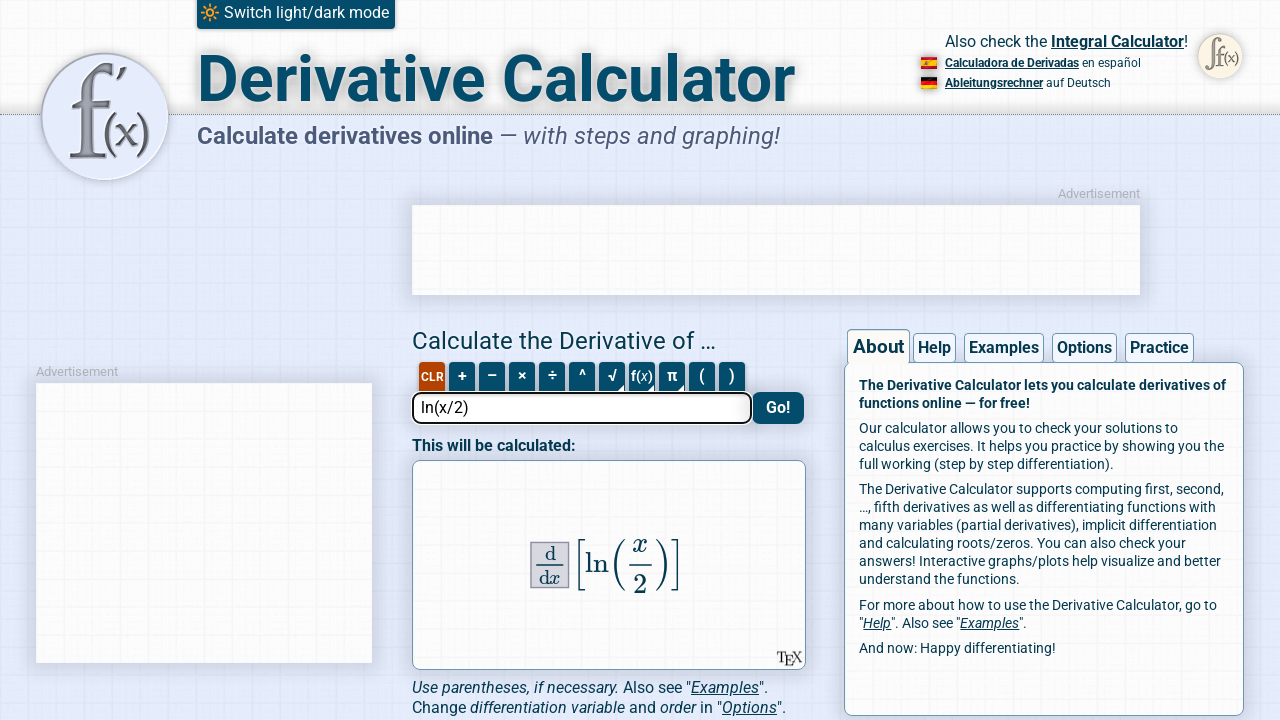

Pressed Enter to submit the expression on #expression
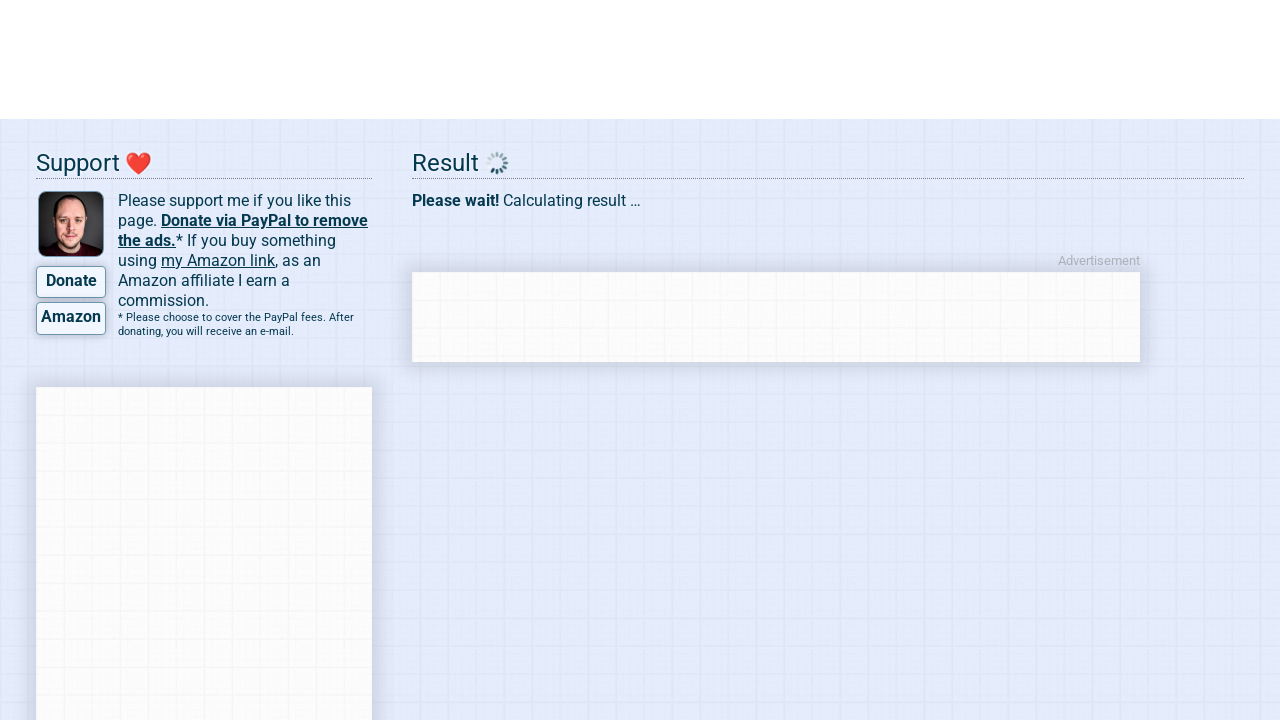

Show Steps button became visible
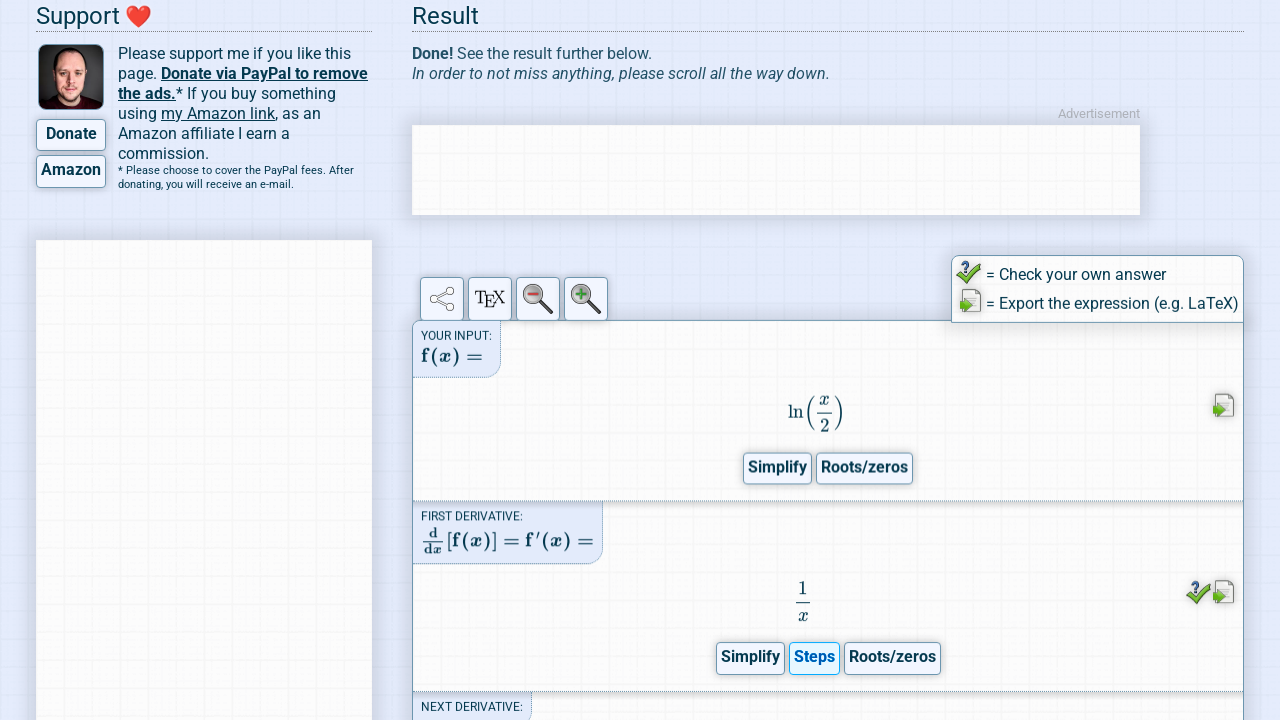

Clicked the Show Steps button at (814, 659) on .show-steps-button
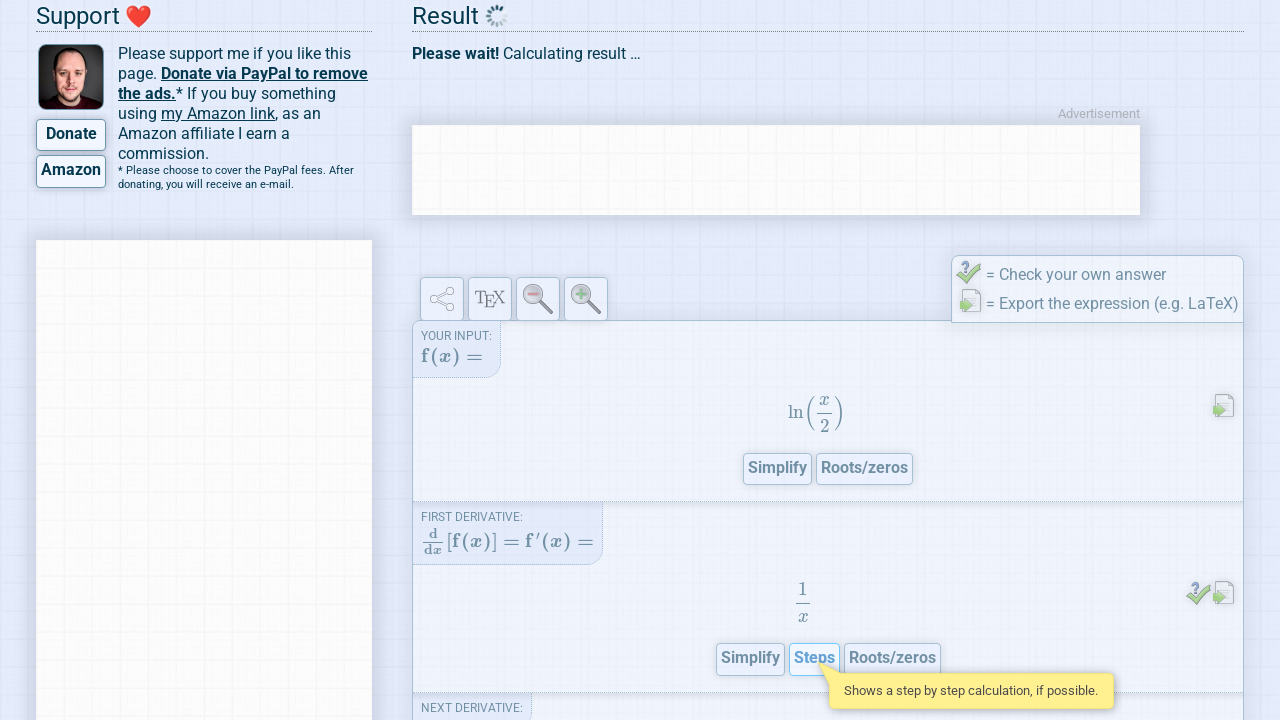

Calculation content area loaded
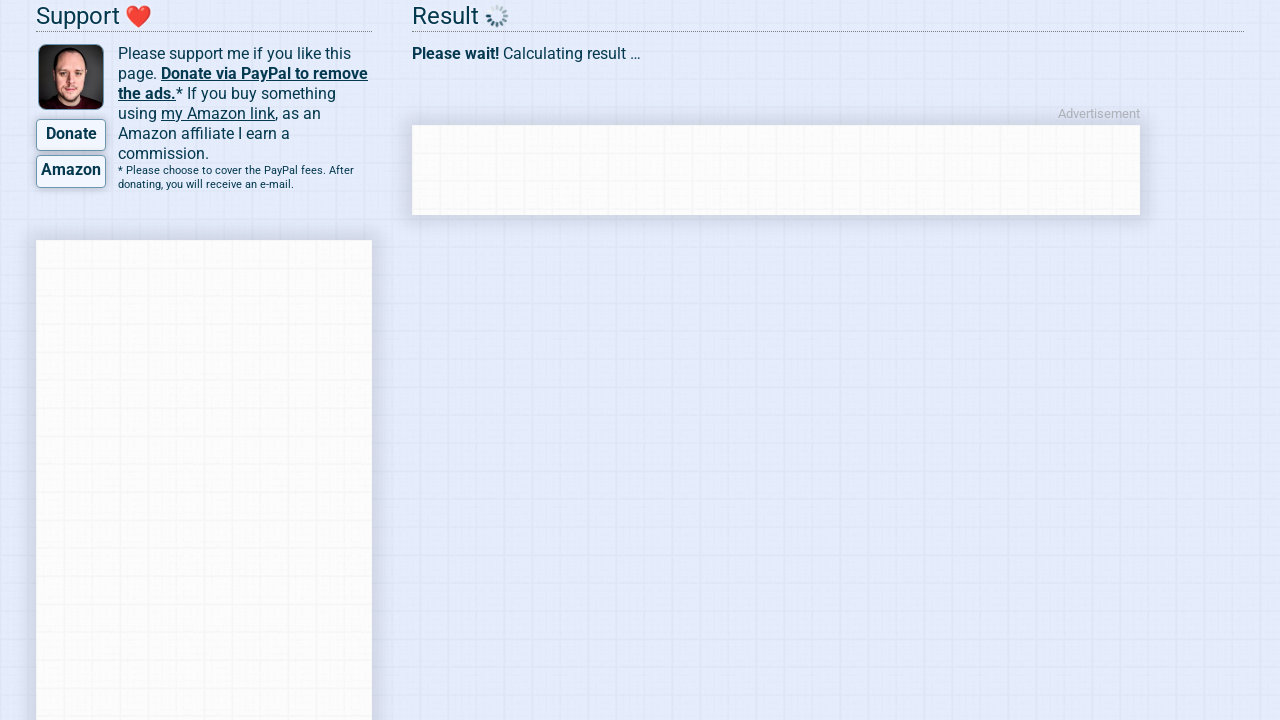

Final result element became visible
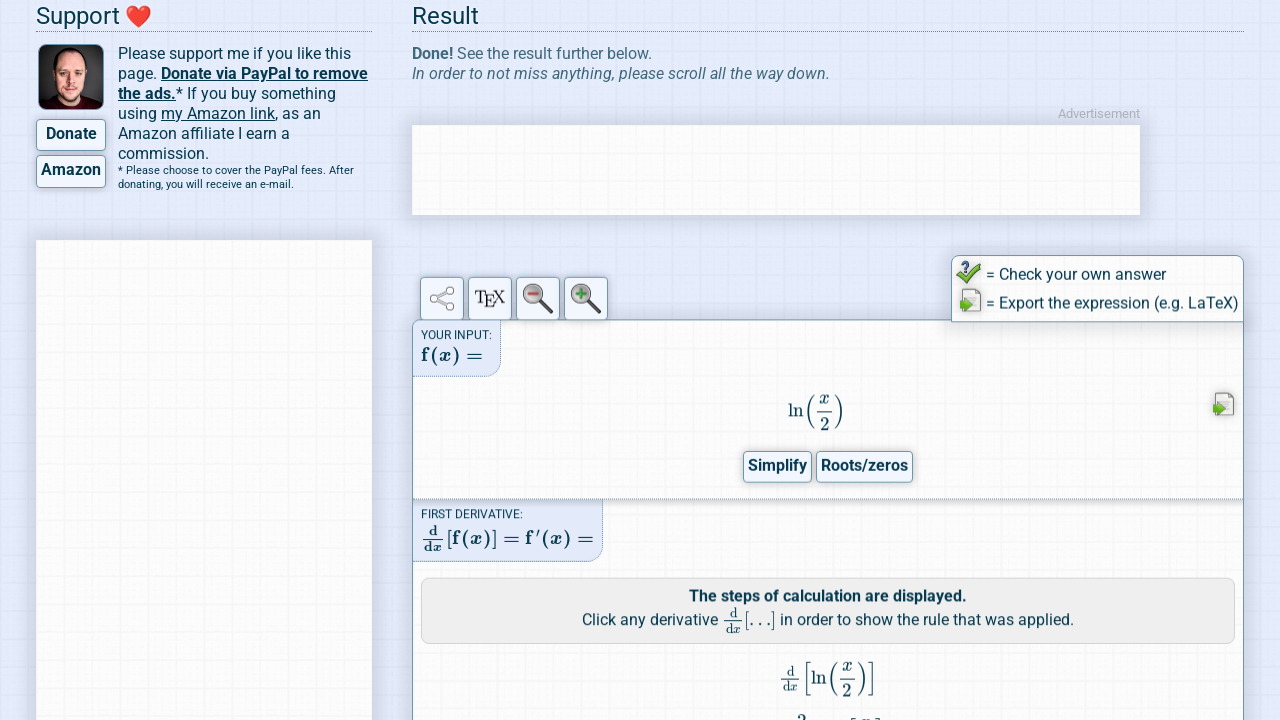

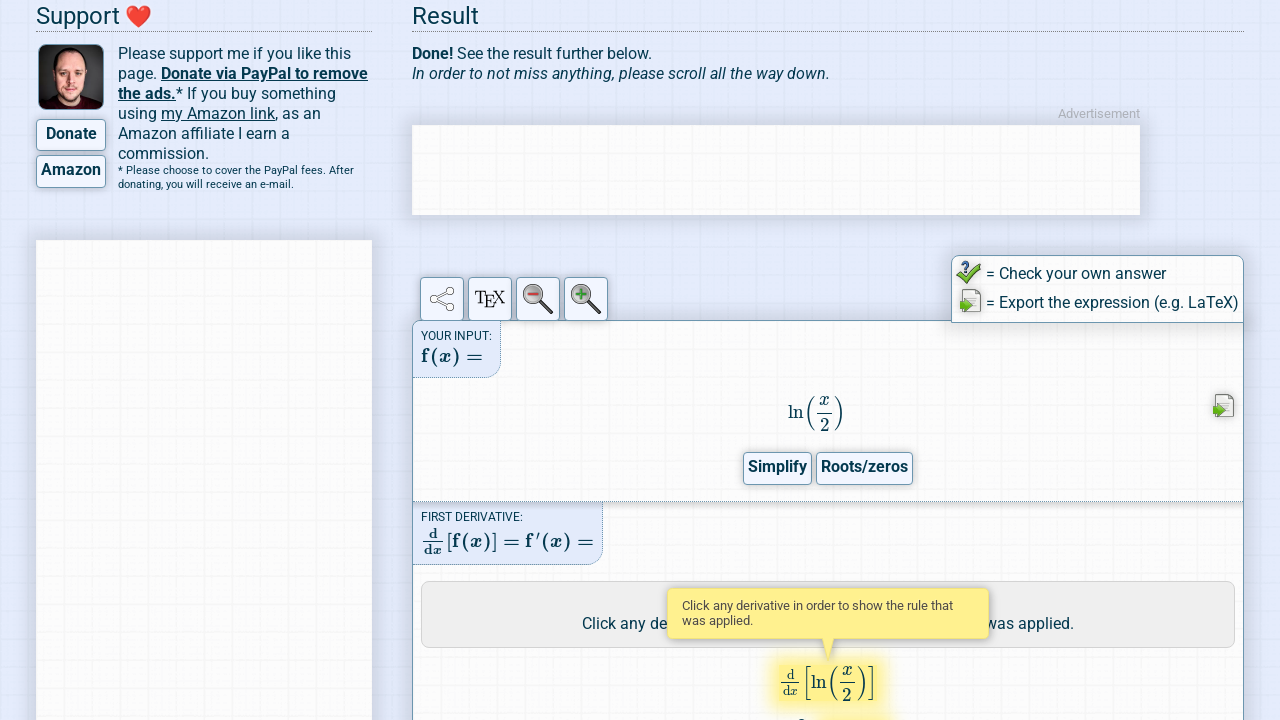